Tests the book search functionality on DemoQA by searching for a specific book title and clicking on the result to view book details

Starting URL: https://demoqa.com/books

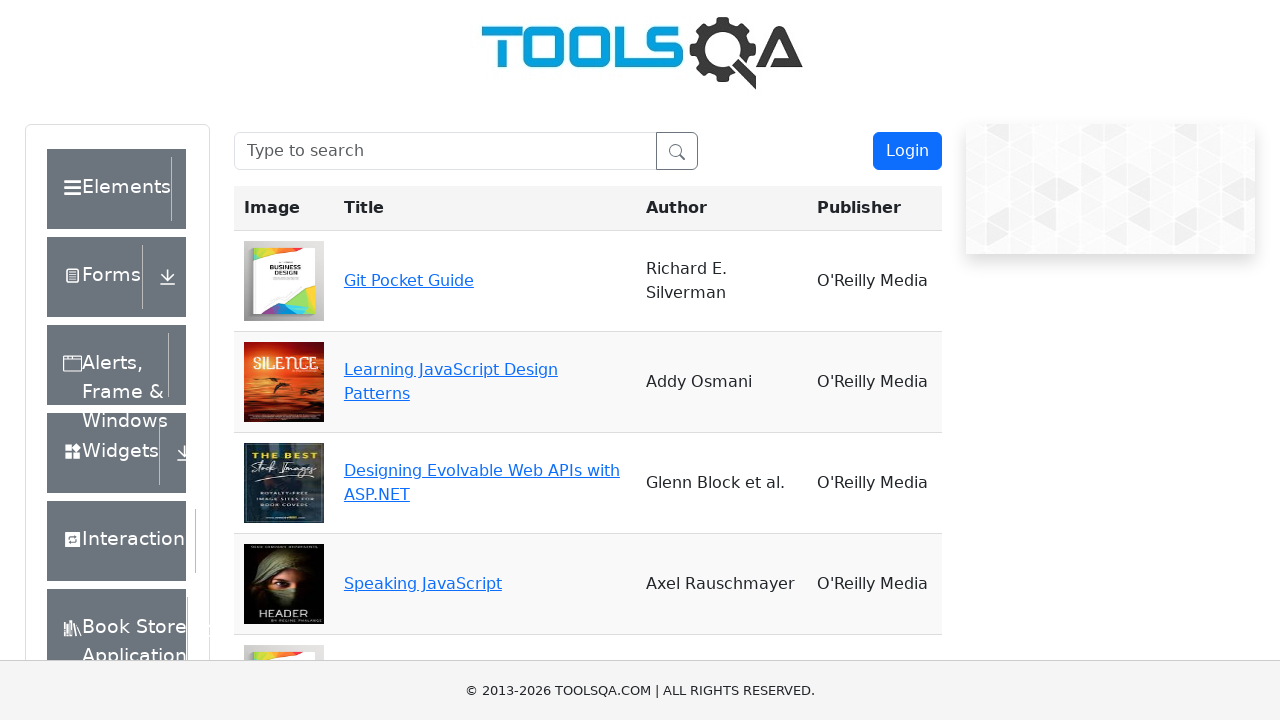

Filled search box with 'Programming JavaScript Applications' on input#searchBox
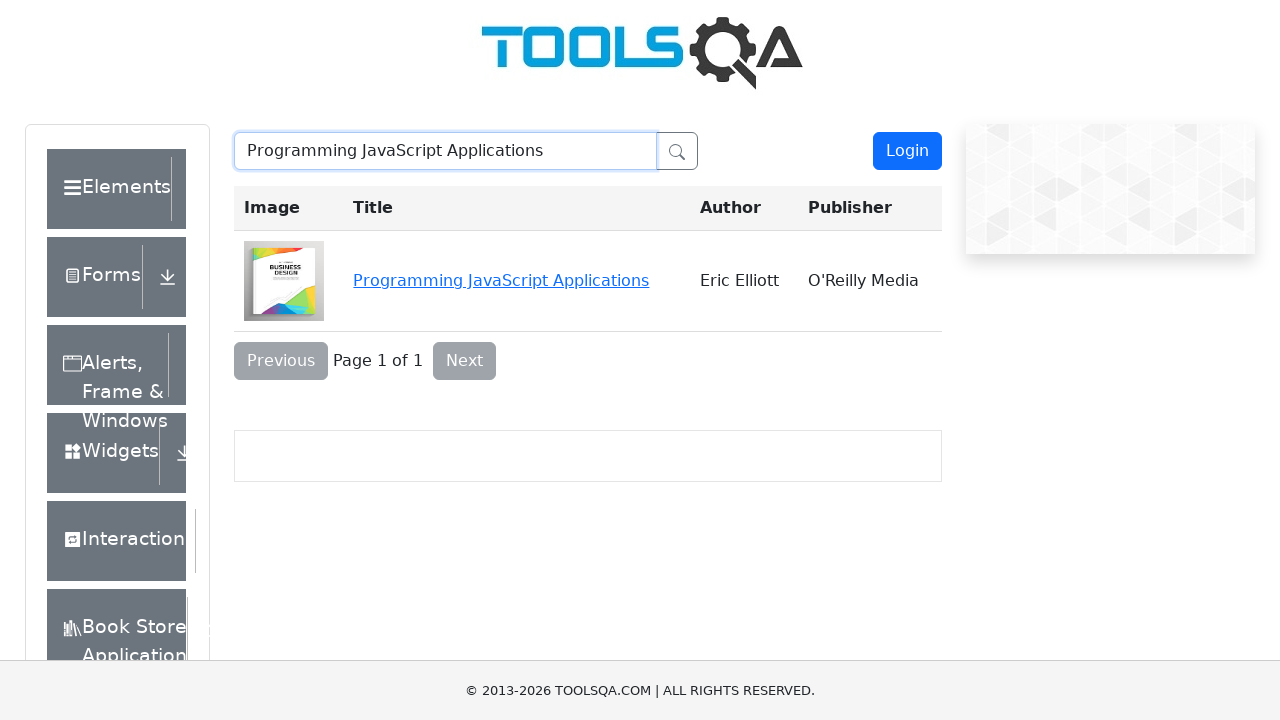

Clicked on 'Programming JavaScript Applications' book result to view details at (501, 280) on xpath=//a[text()='Programming JavaScript Applications']
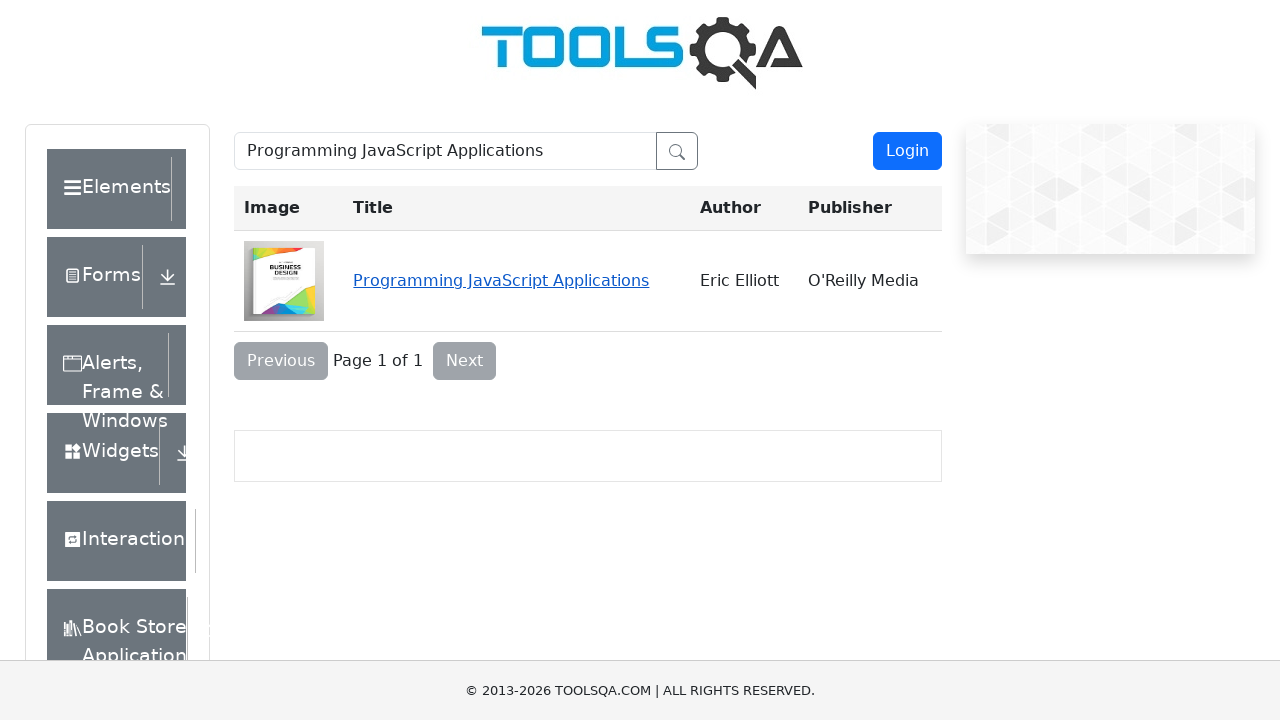

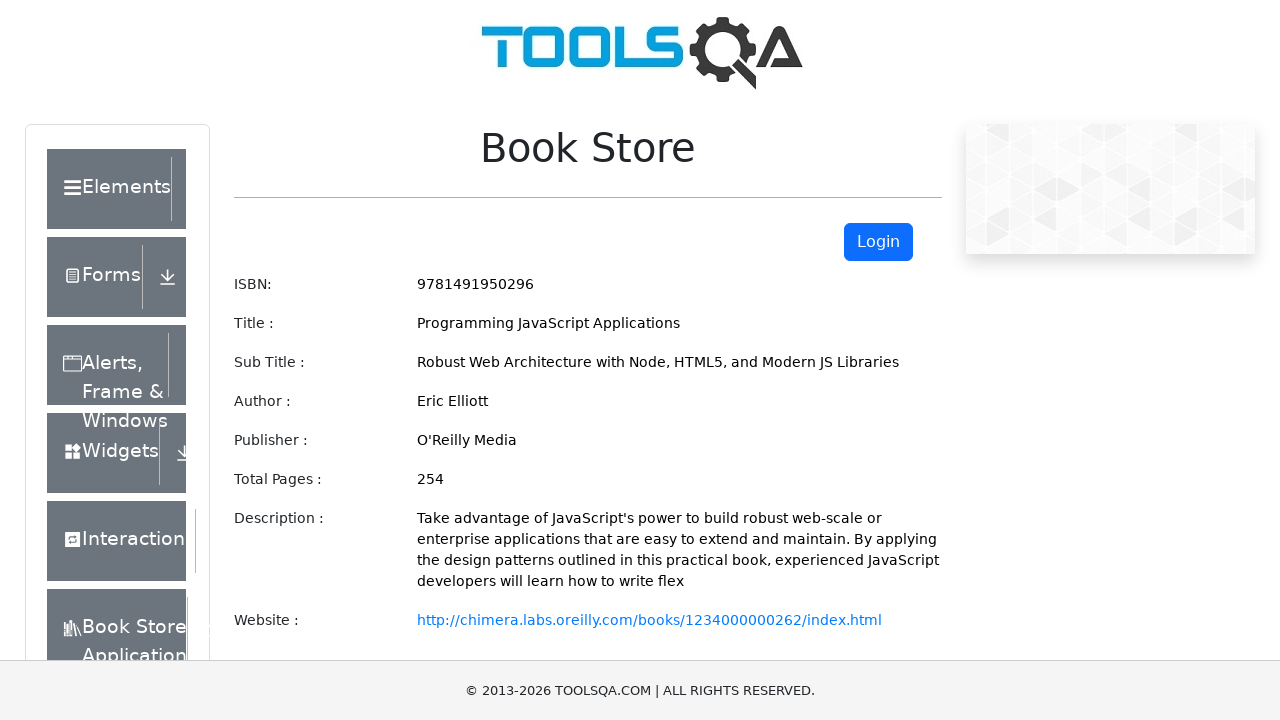